Tests switching from Active filter to All filter

Starting URL: https://todomvc4tasj.herokuapp.com/

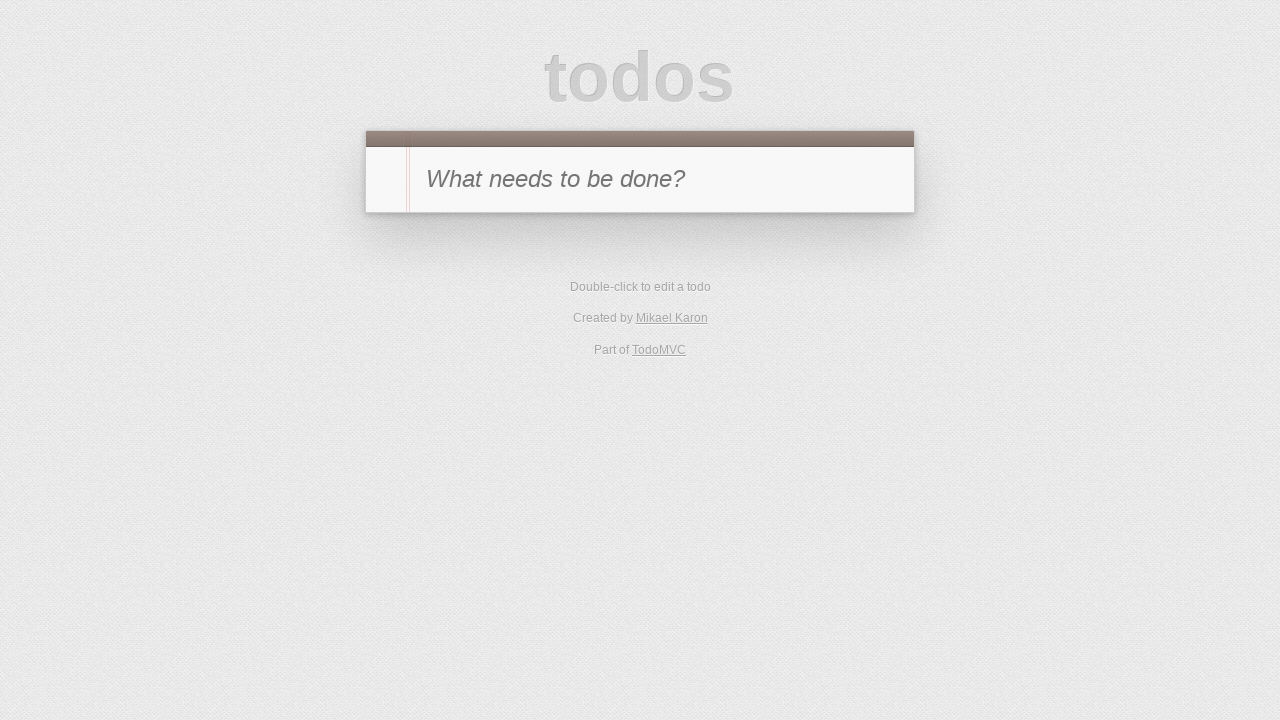

Set localStorage with one active and one completed task
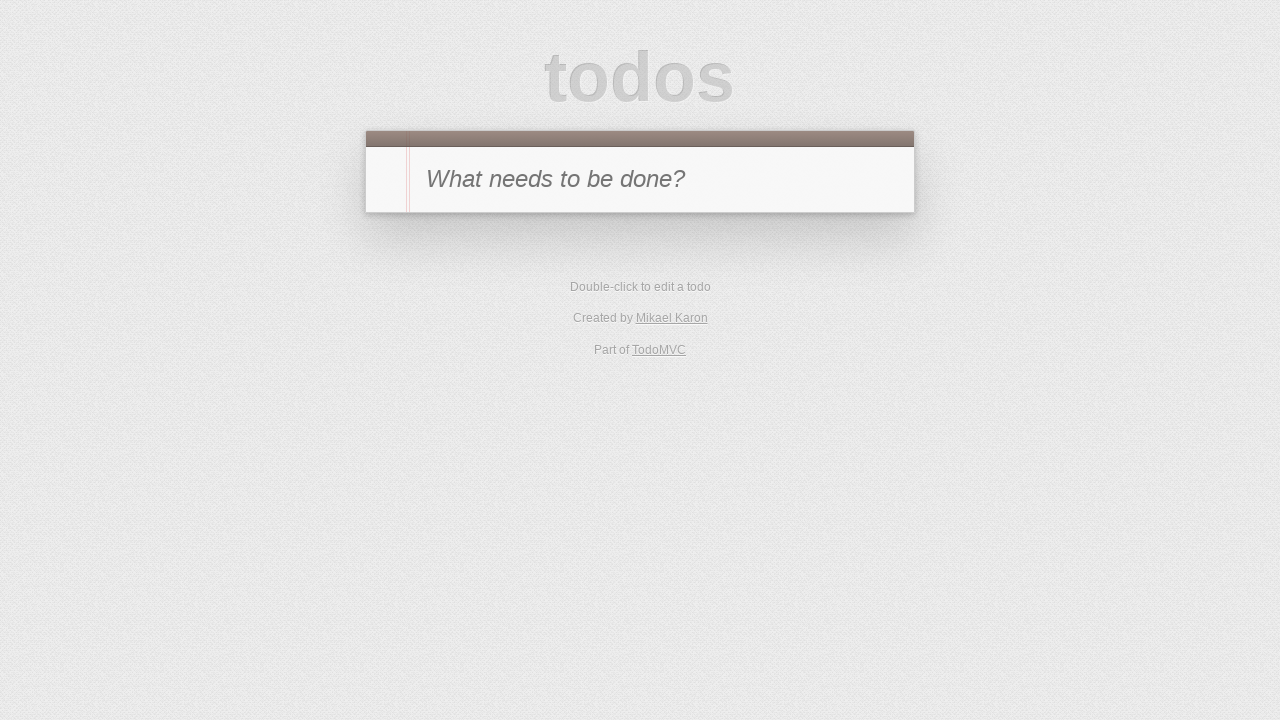

Reloaded page to apply localStorage changes
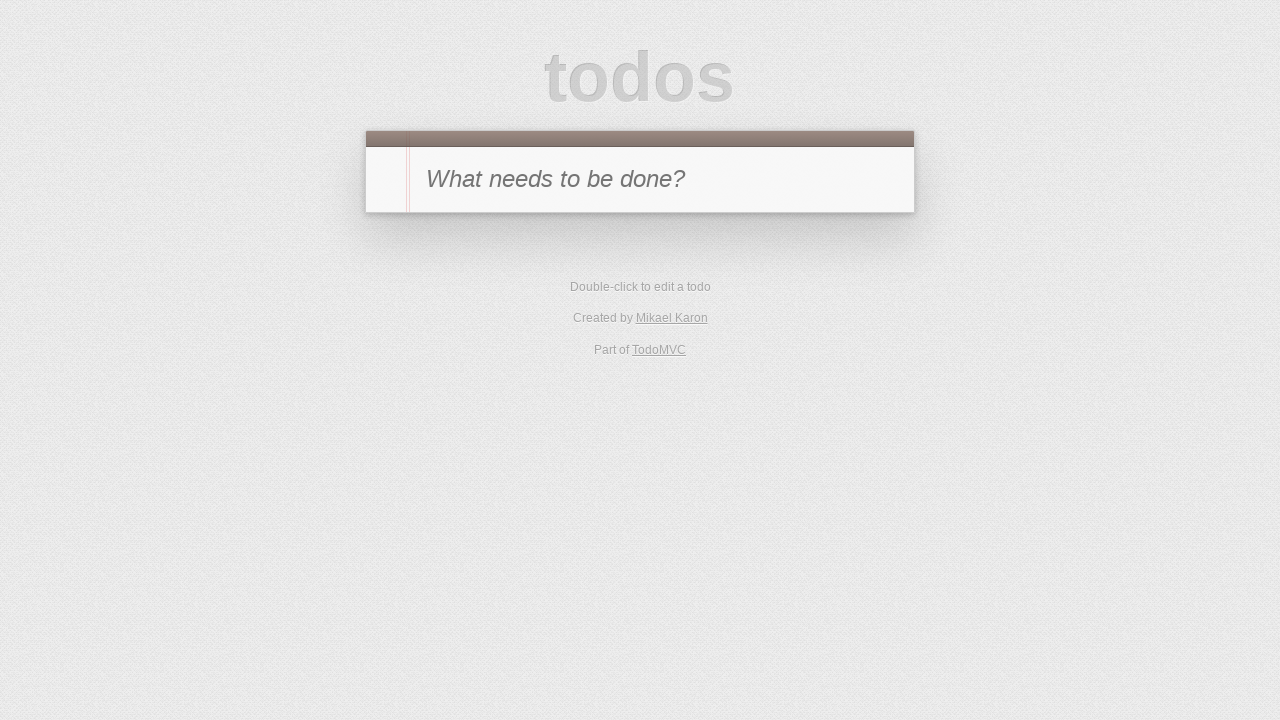

Clicked Active filter at (614, 351) on #filters li:has-text('Active')
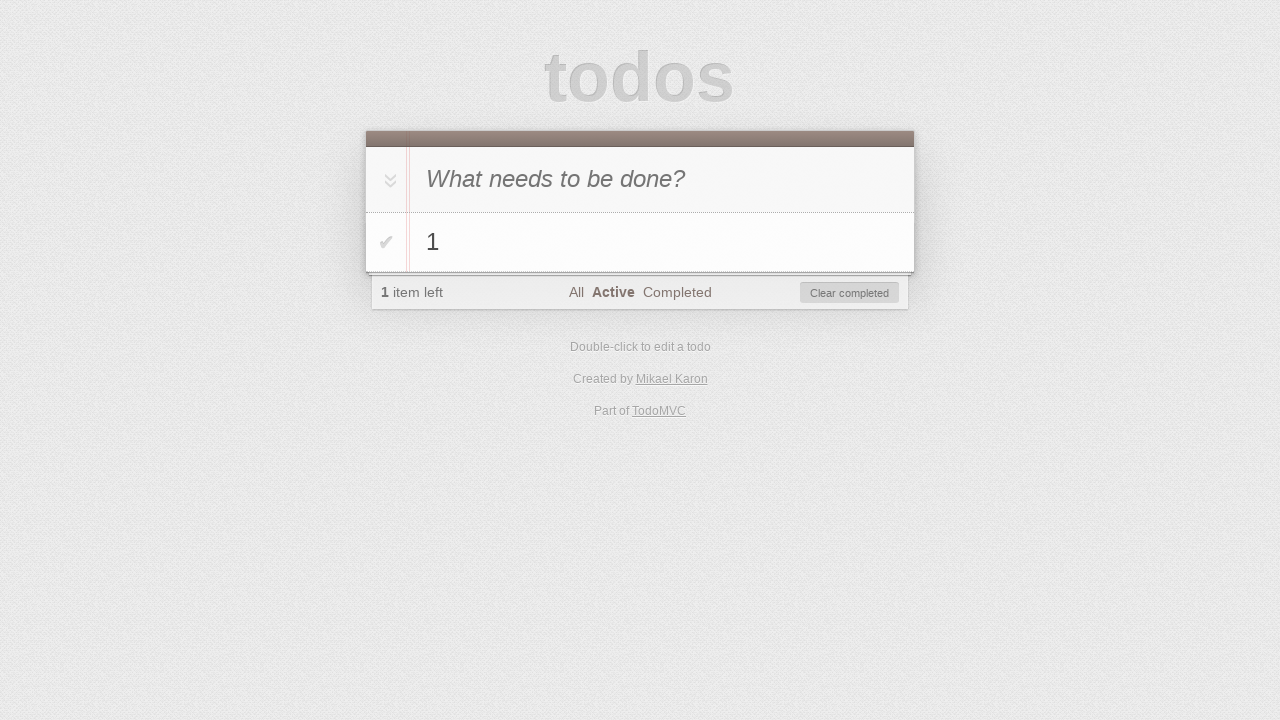

Switched from Active filter to All filter at (576, 292) on #filters li:has-text('All')
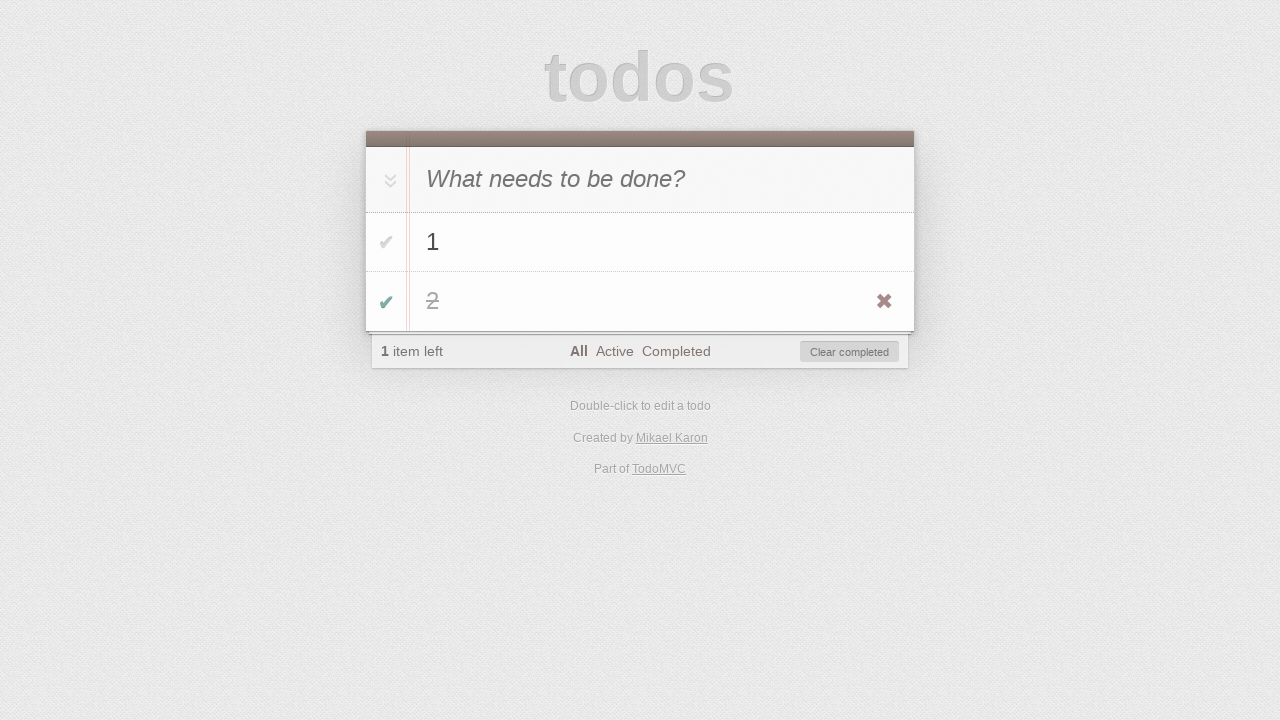

Verified active task '1' is visible
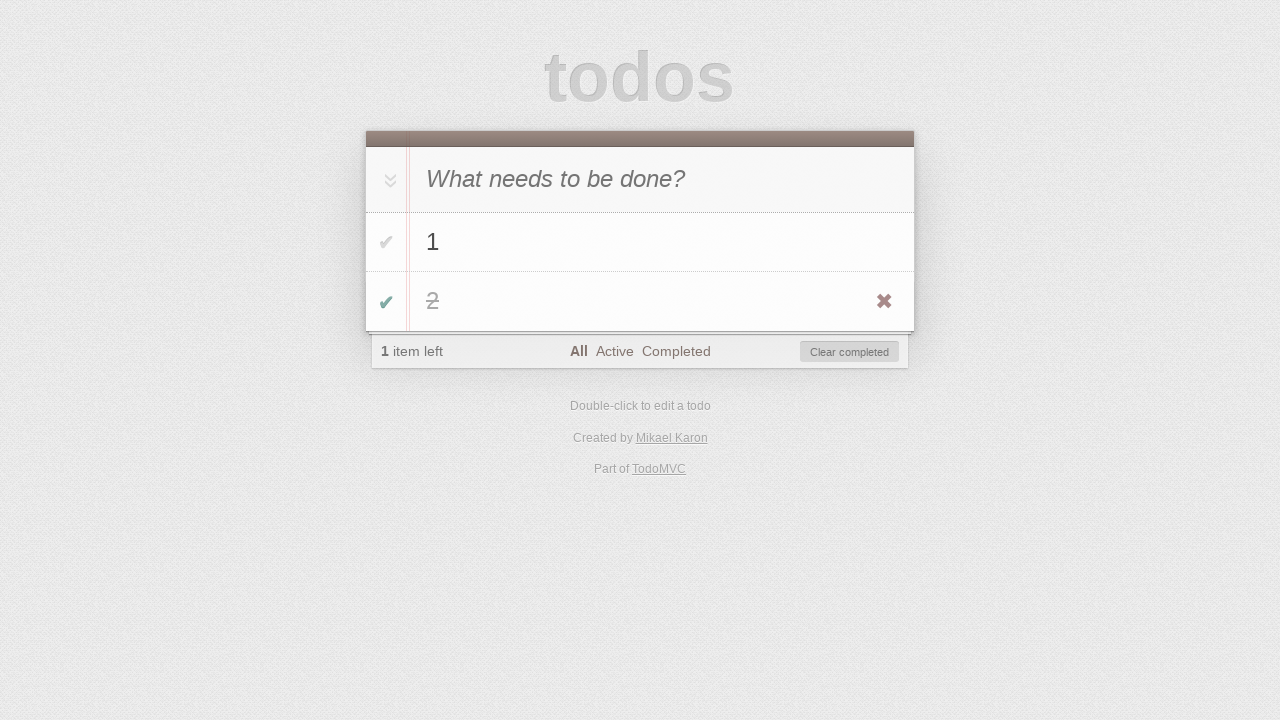

Verified completed task '2' is visible
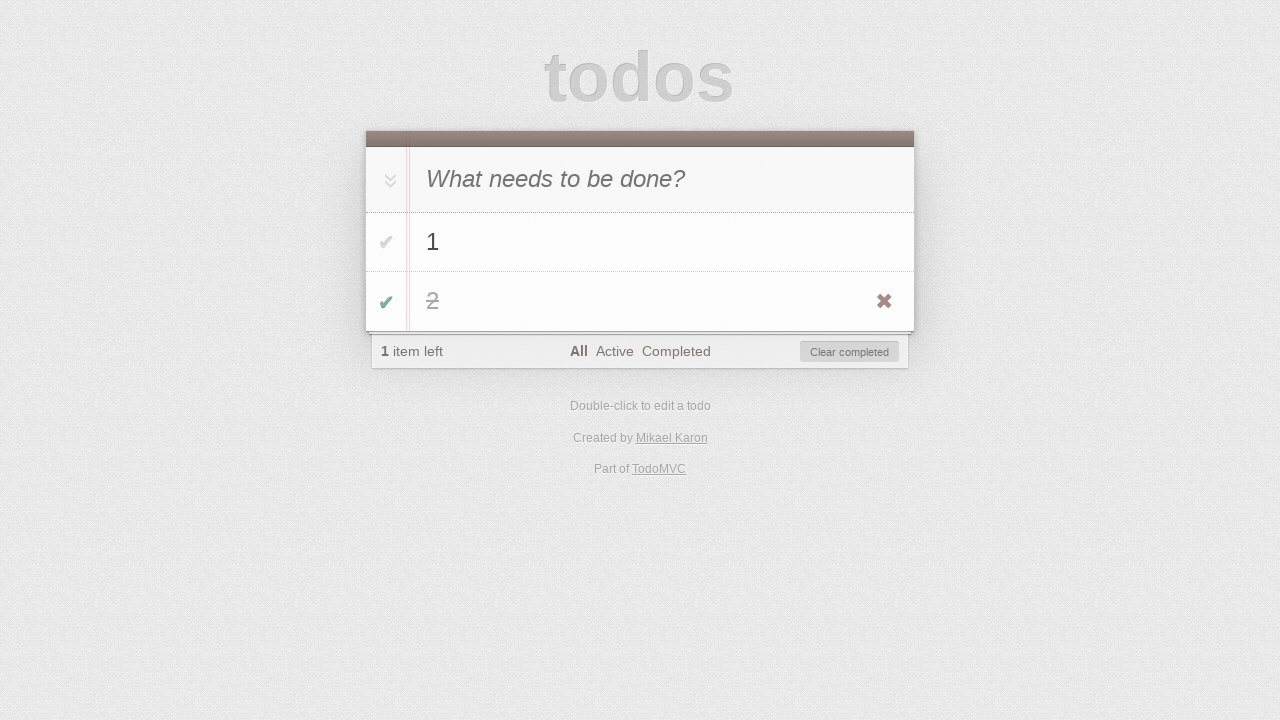

Verified items left count shows '1'
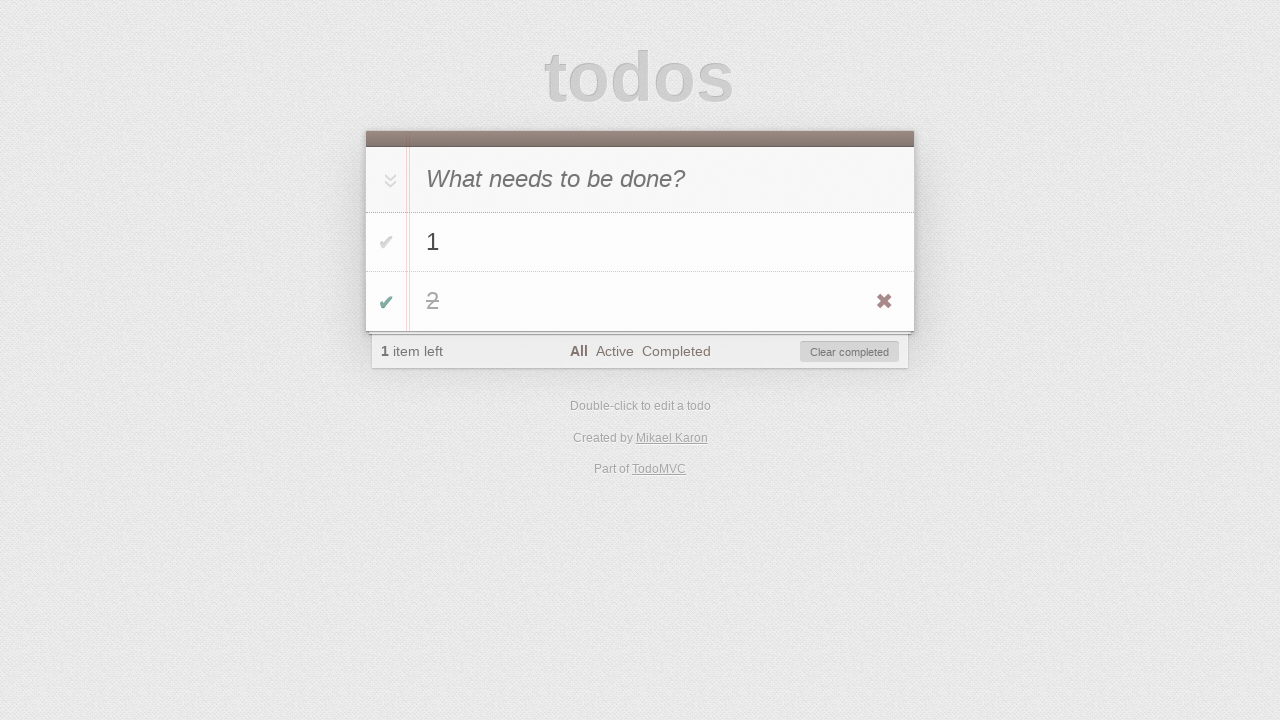

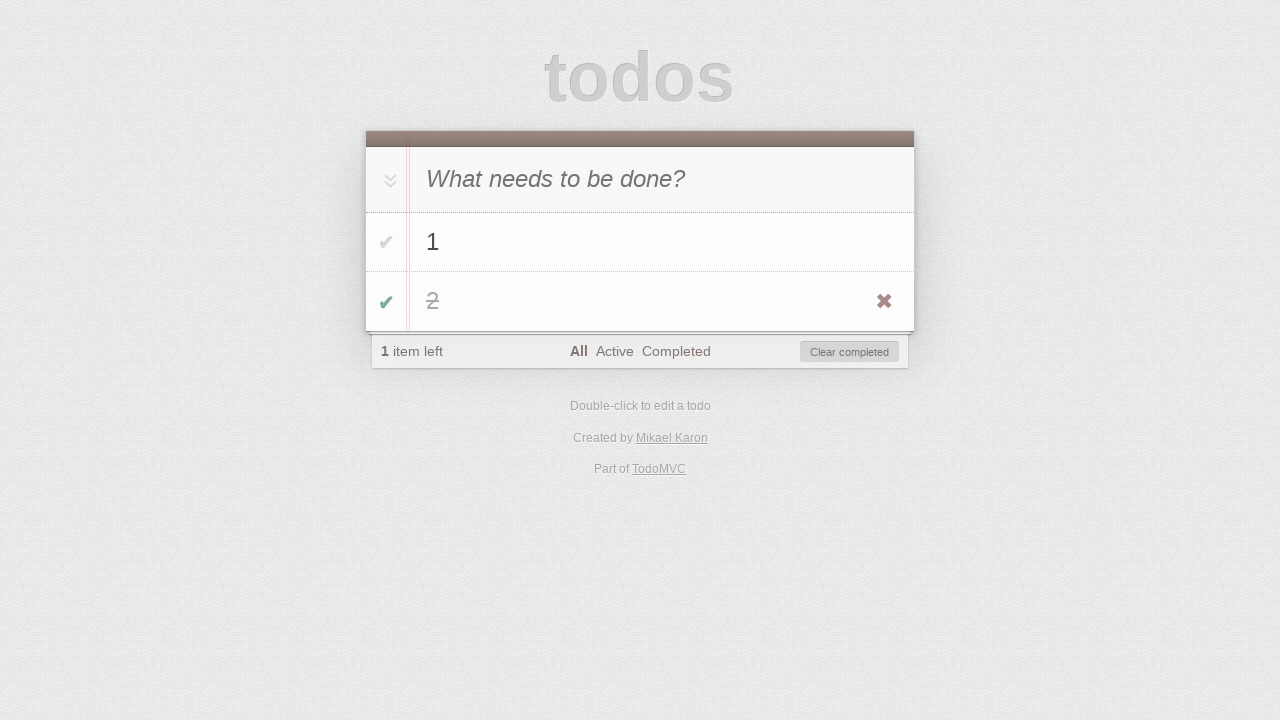